Tests marking all todo items as completed using the toggle-all checkbox

Starting URL: https://demo.playwright.dev/todomvc

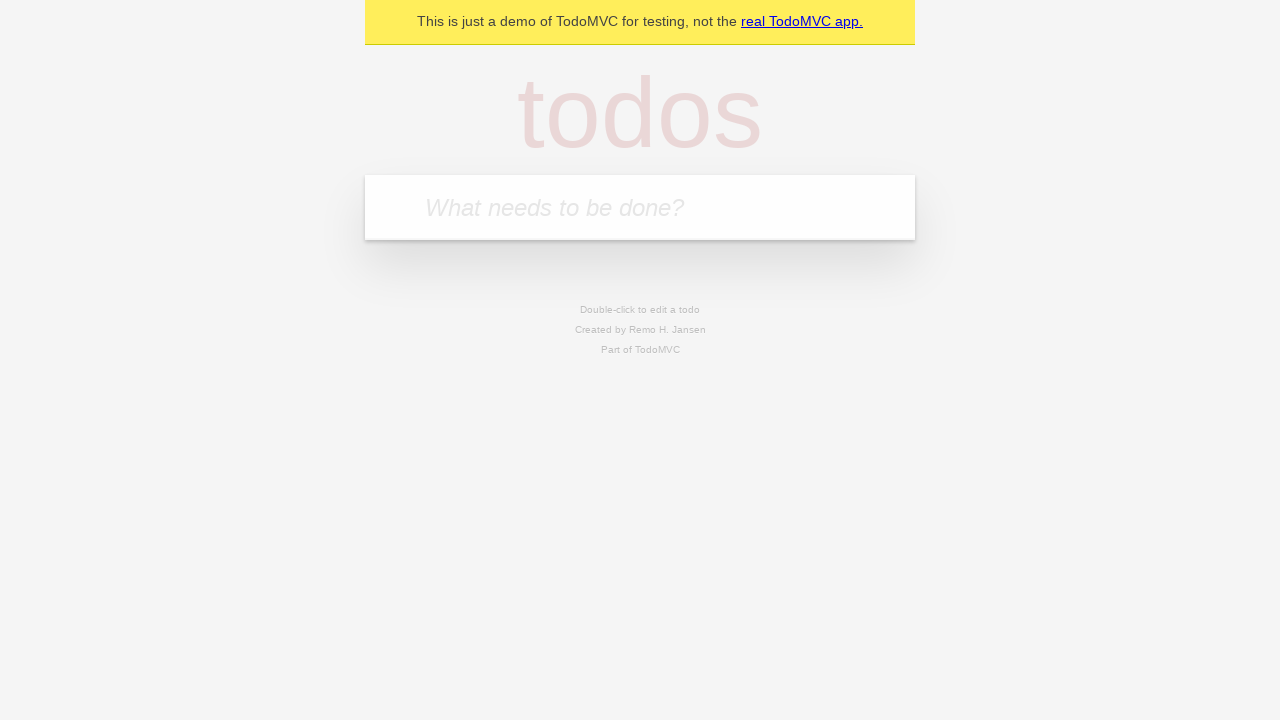

Located the 'What needs to be done?' input field
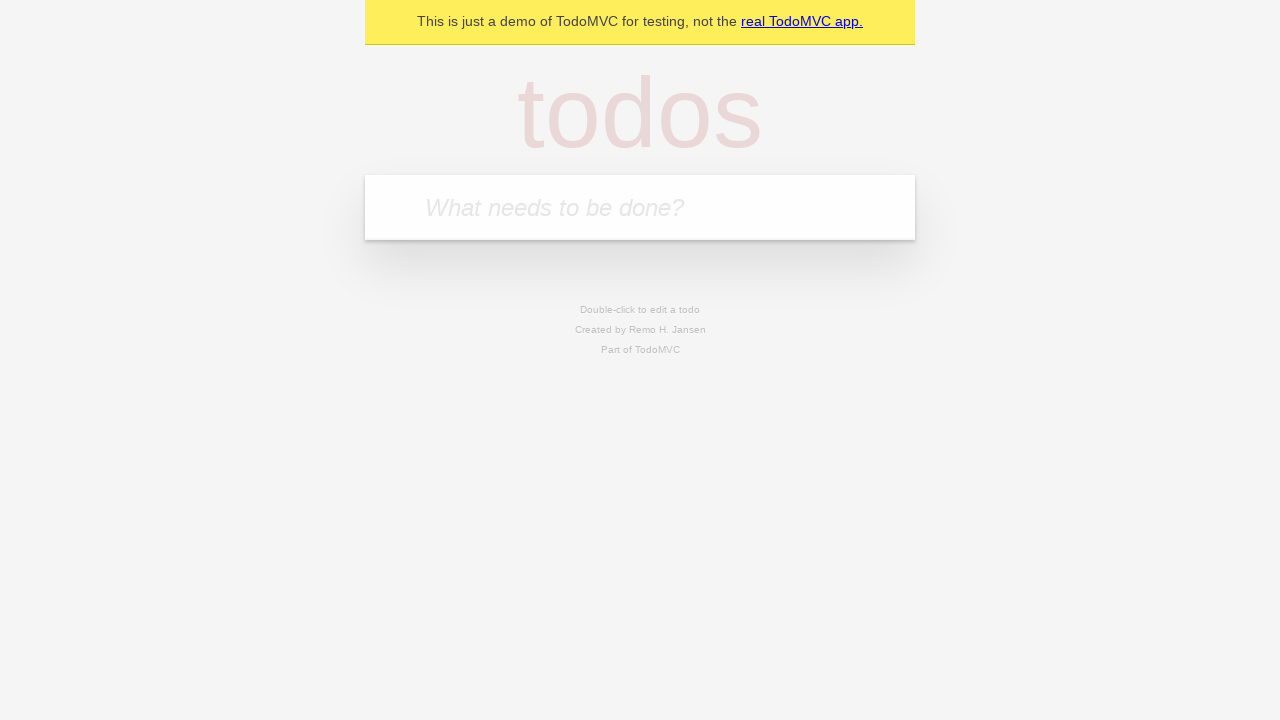

Filled todo input with 'buy some cheese' on internal:attr=[placeholder="What needs to be done?"i]
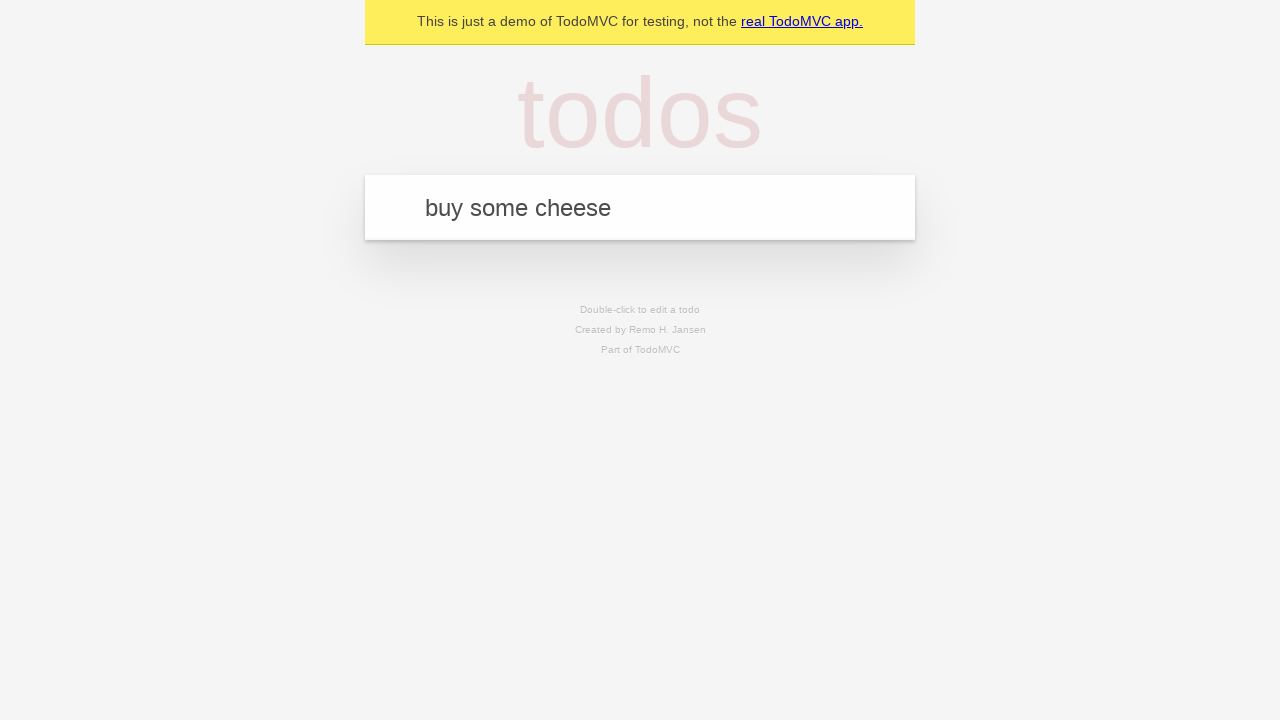

Pressed Enter to add todo 'buy some cheese' on internal:attr=[placeholder="What needs to be done?"i]
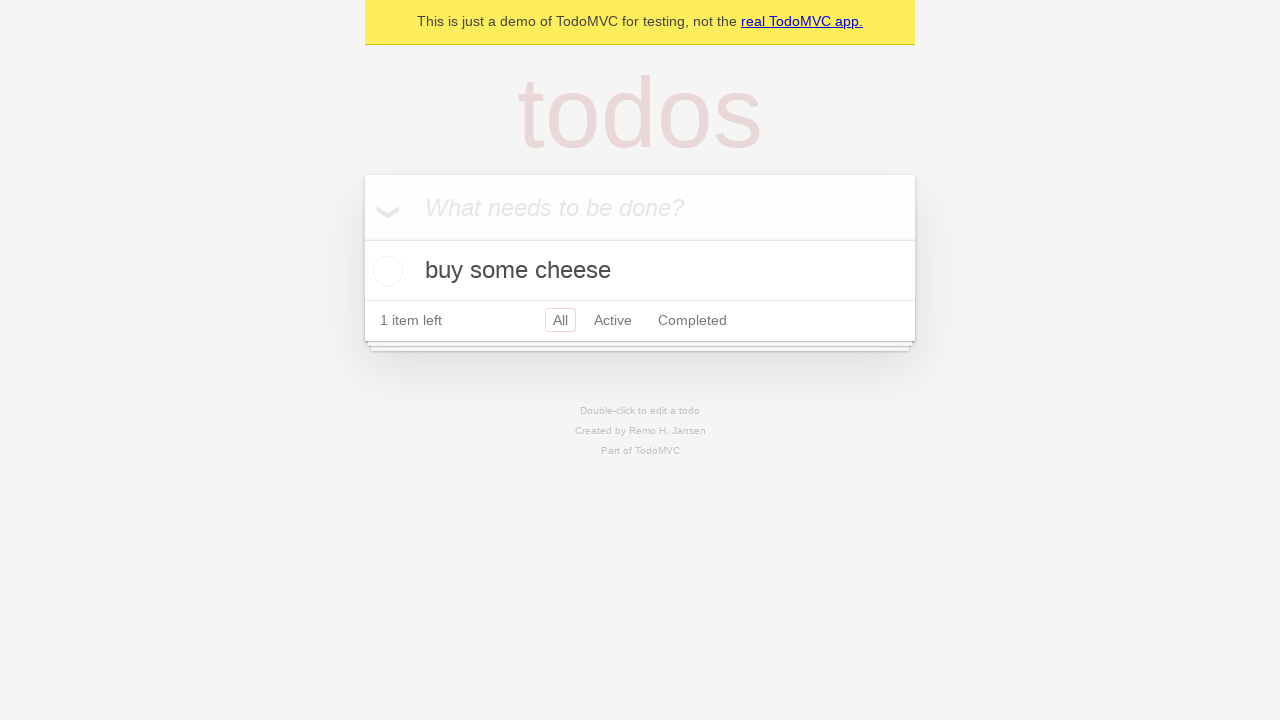

Filled todo input with 'feed the cat' on internal:attr=[placeholder="What needs to be done?"i]
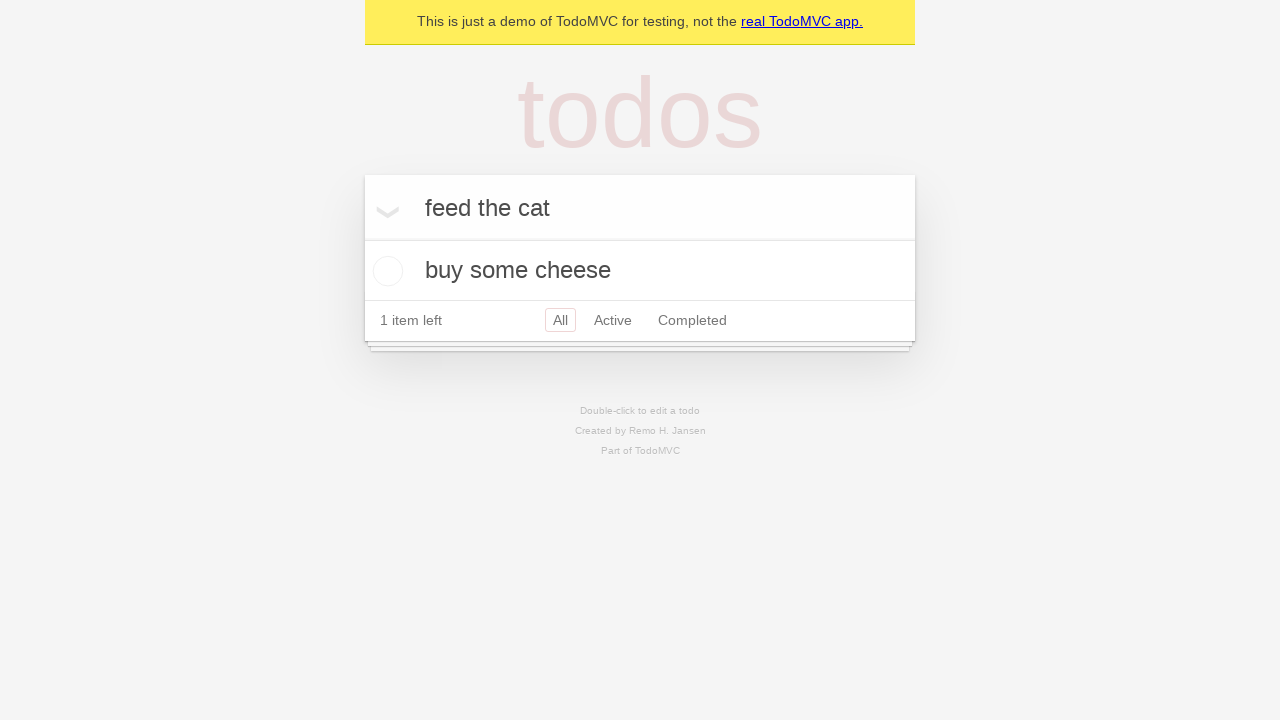

Pressed Enter to add todo 'feed the cat' on internal:attr=[placeholder="What needs to be done?"i]
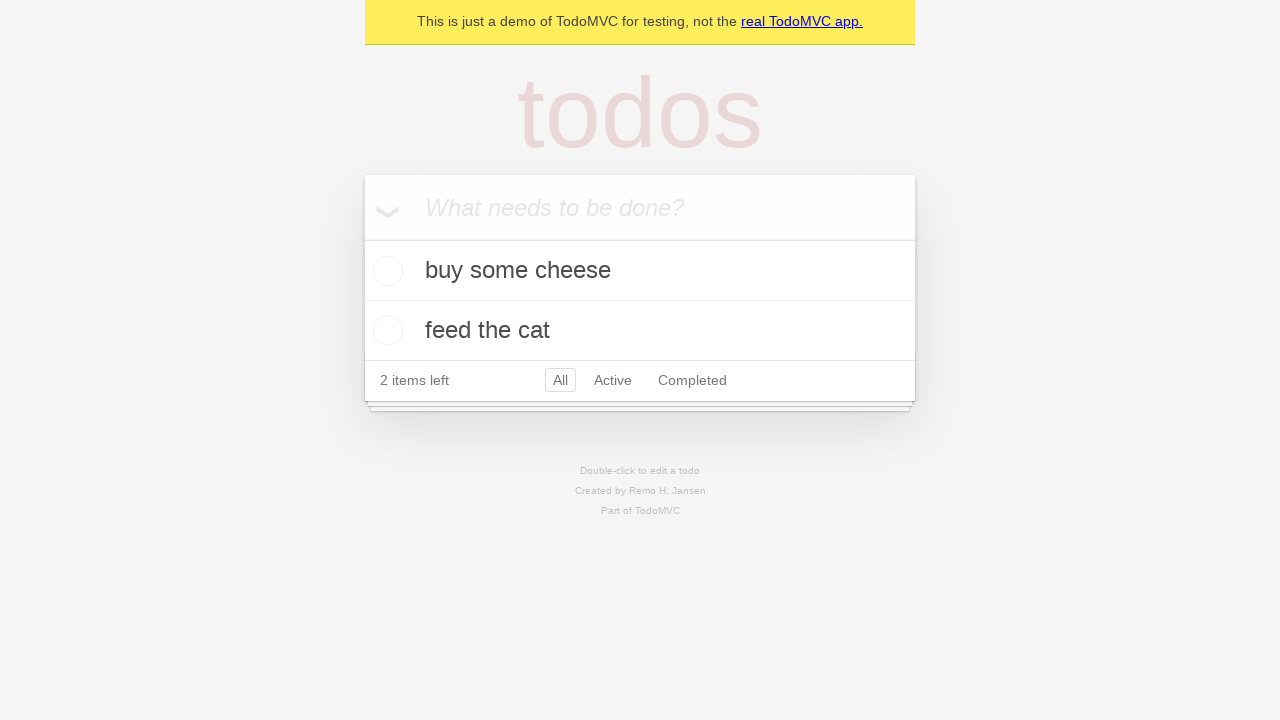

Filled todo input with 'book a doctors appointment' on internal:attr=[placeholder="What needs to be done?"i]
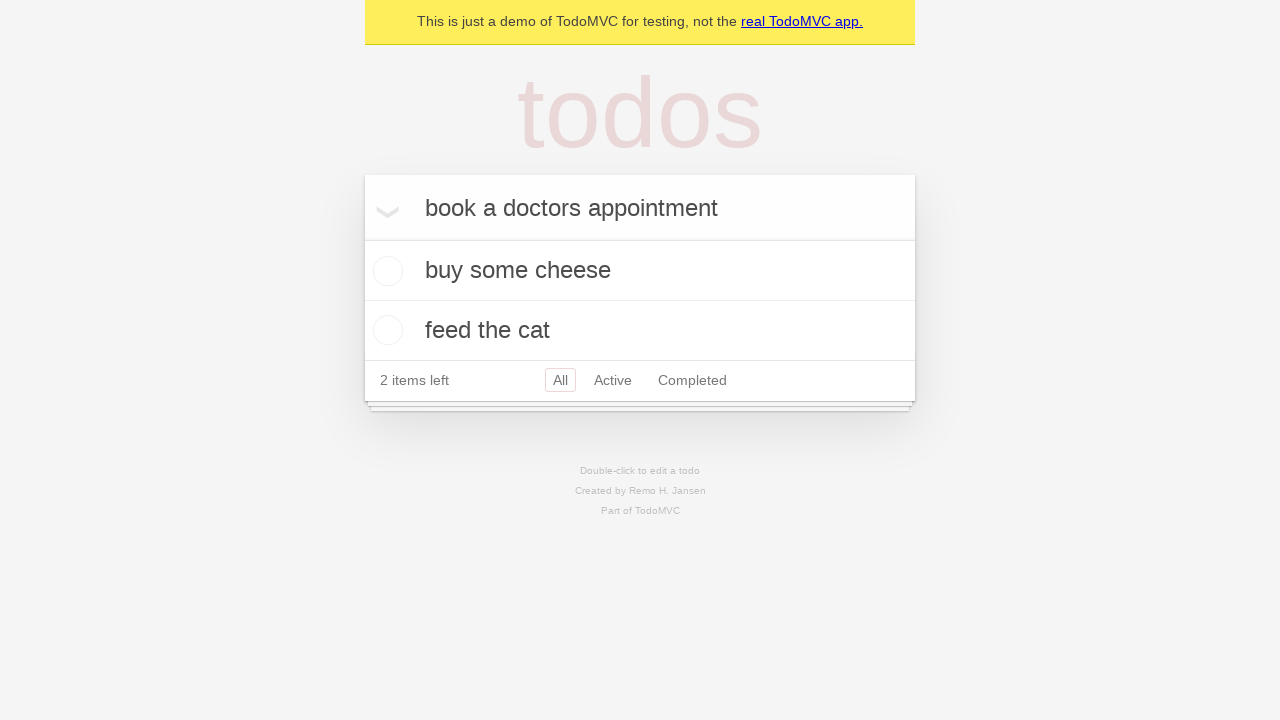

Pressed Enter to add todo 'book a doctors appointment' on internal:attr=[placeholder="What needs to be done?"i]
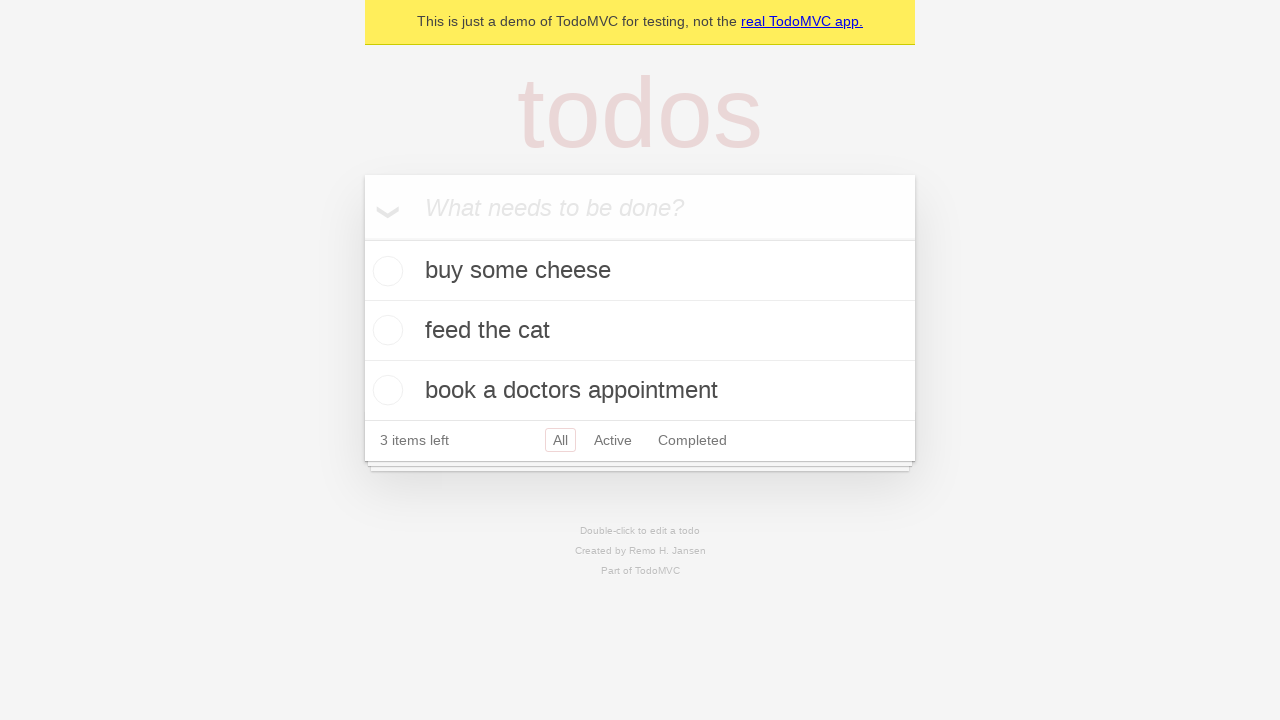

Waited for all 3 todo items to be added to the list
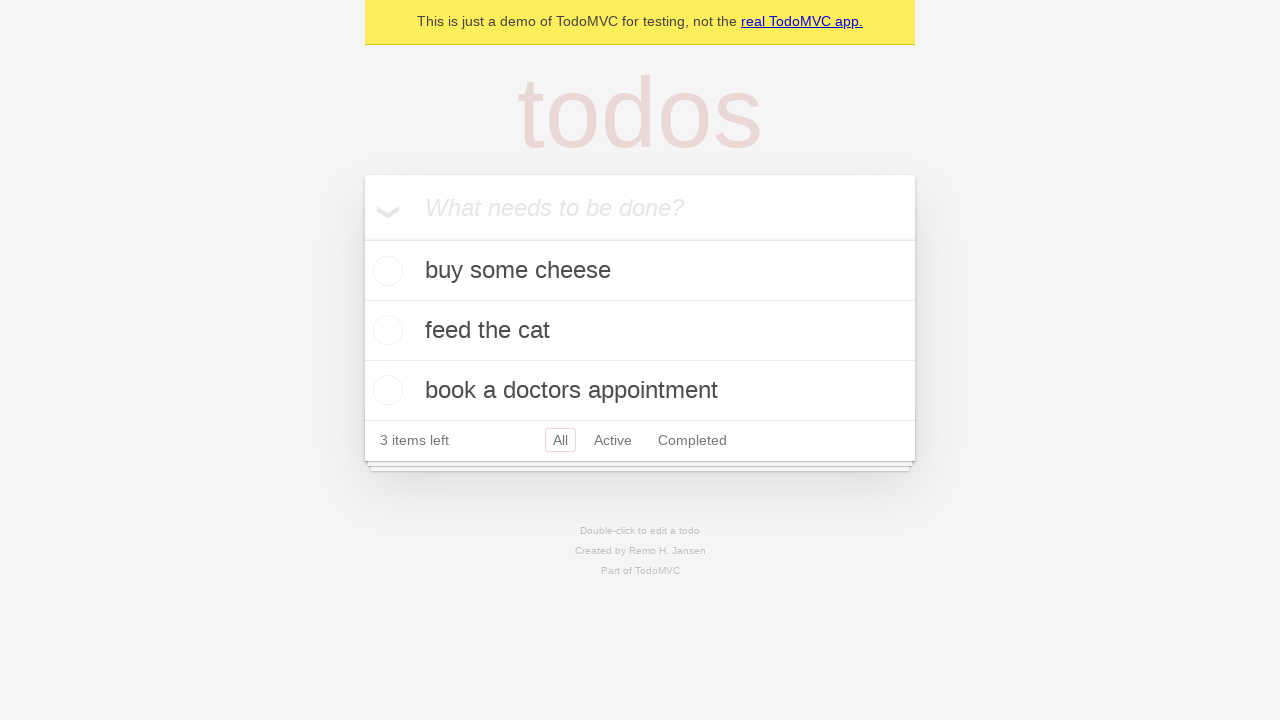

Clicked the 'Mark all as complete' toggle checkbox at (362, 238) on internal:label="Mark all as complete"i
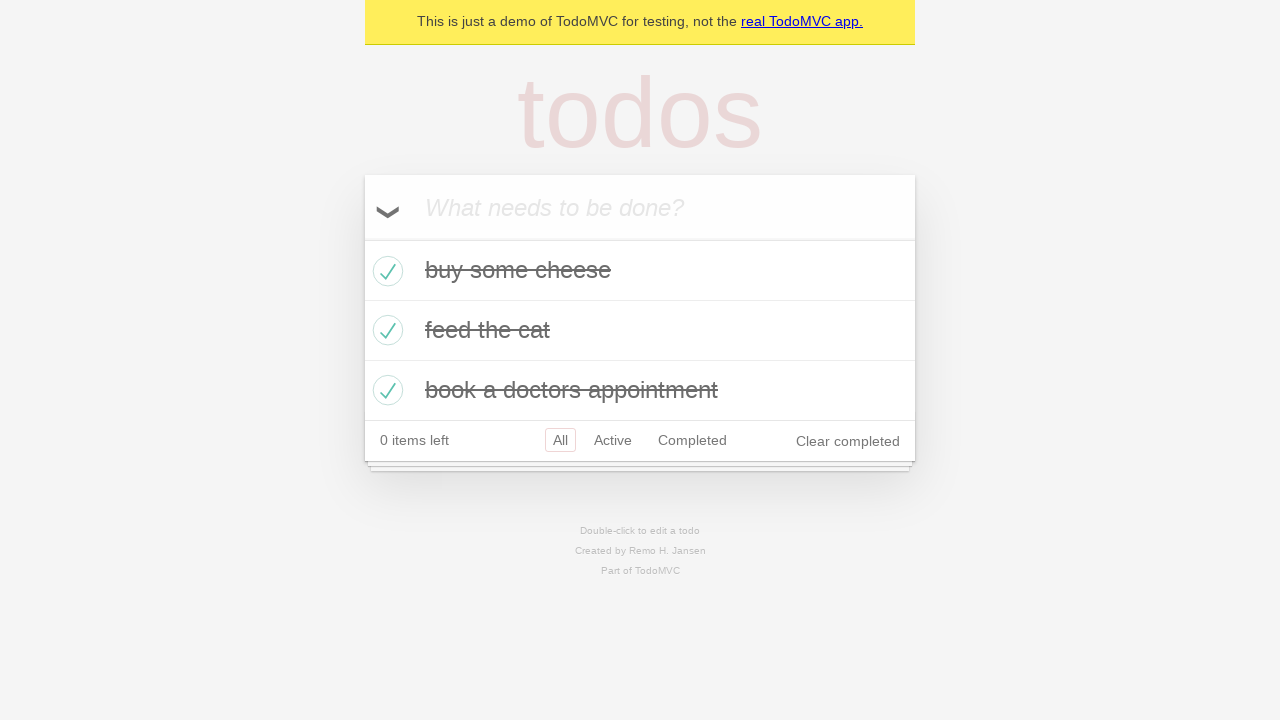

Waited for all todo items to be marked with completed class
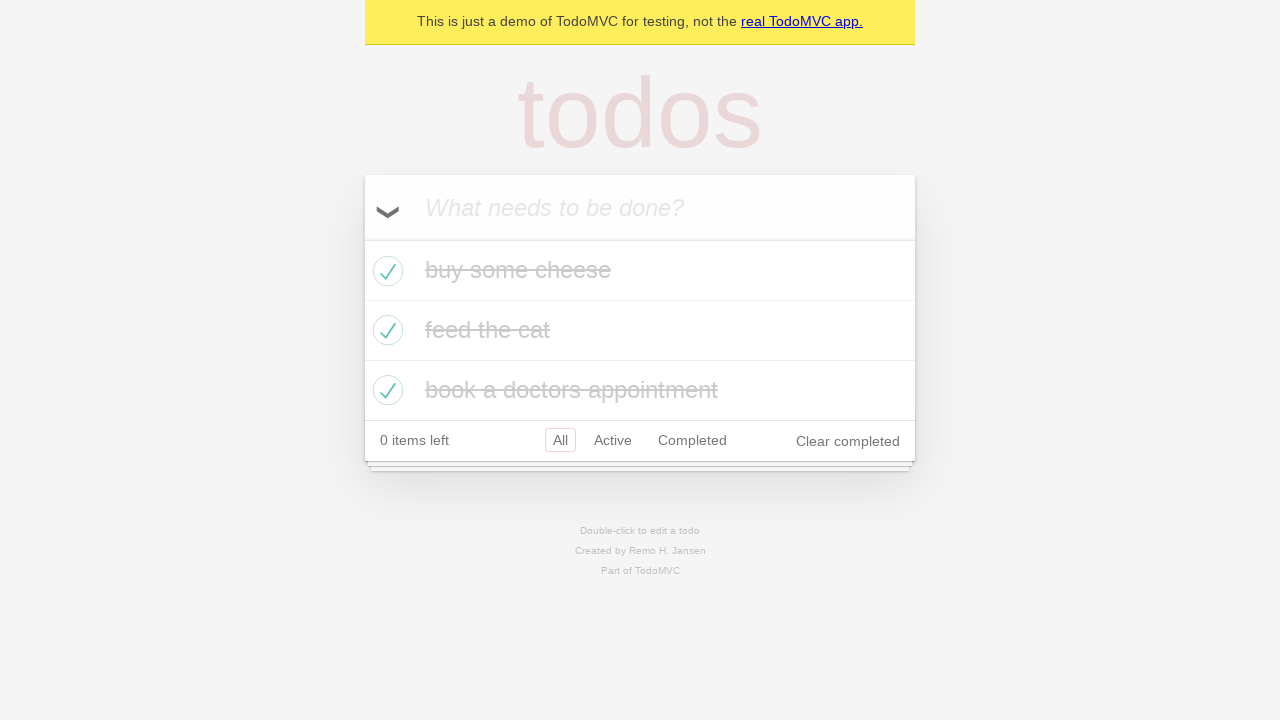

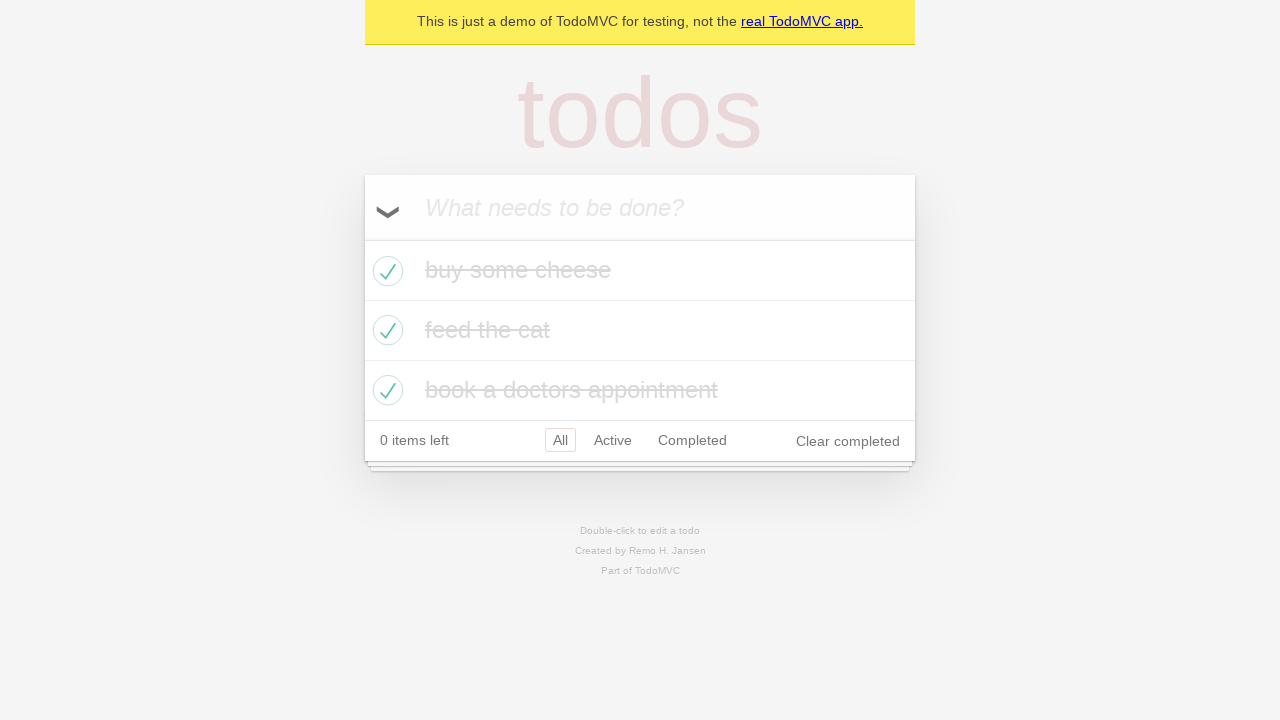